Waits for a price to reach $100, clicks a book button, then solves a mathematical captcha by calculating a formula and submitting the answer

Starting URL: http://suninjuly.github.io/explicit_wait2.html

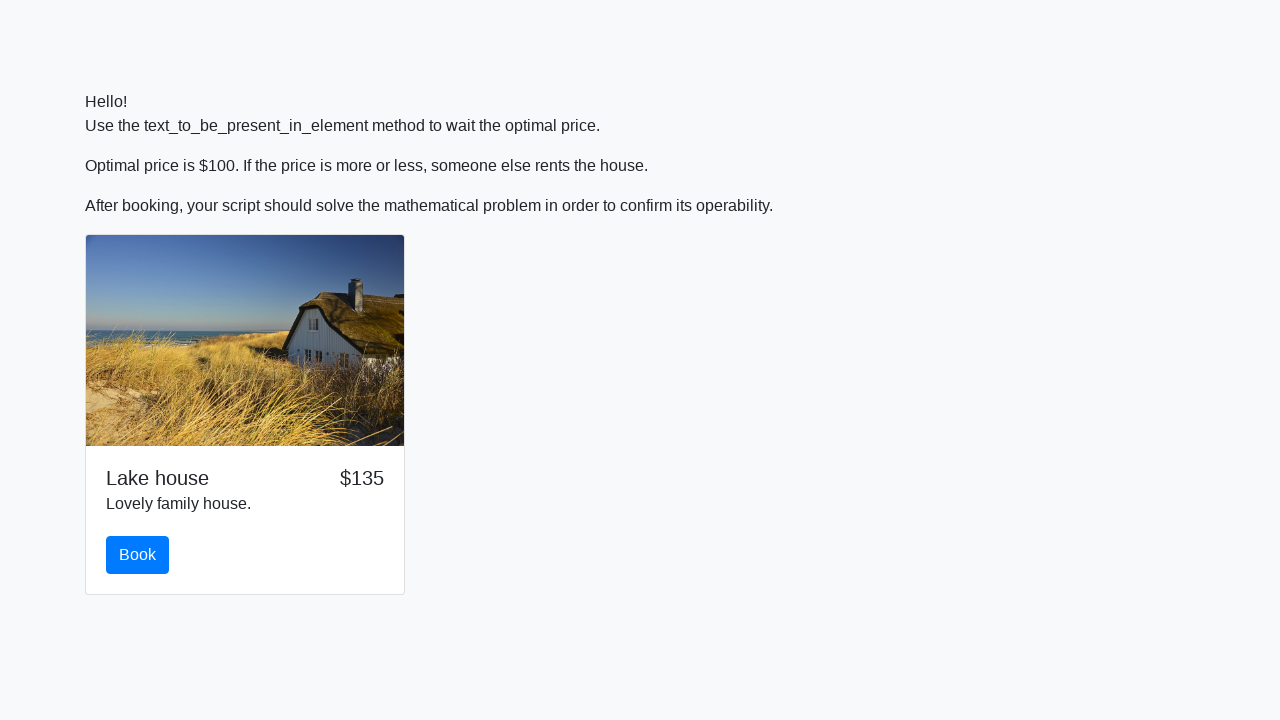

Waited for price to reach $100
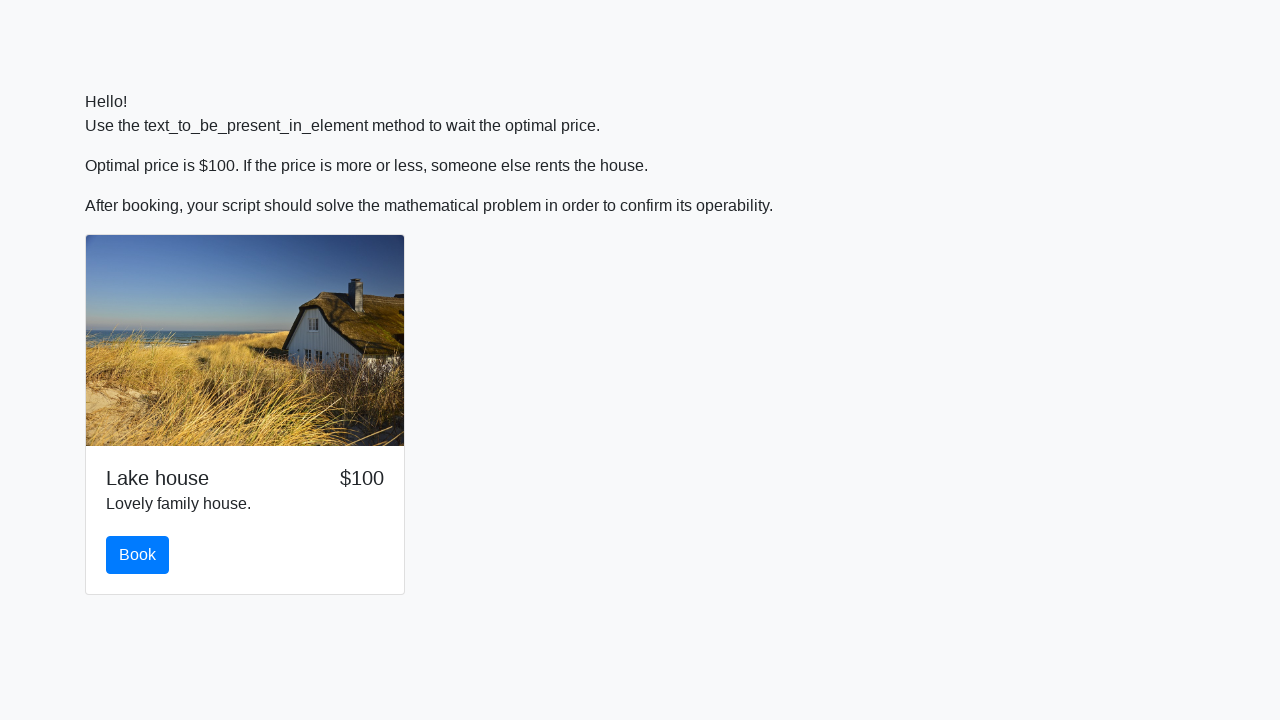

Clicked the book button at (138, 555) on #book
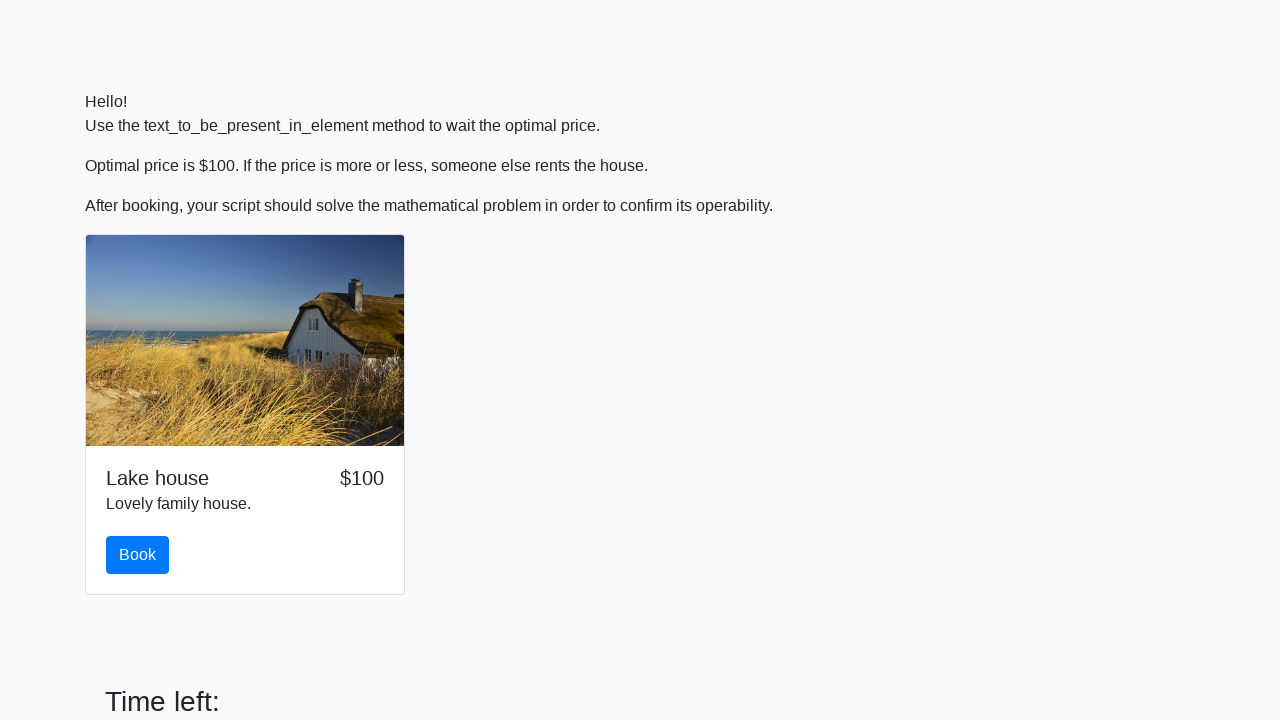

Scrolled down to reveal math problem
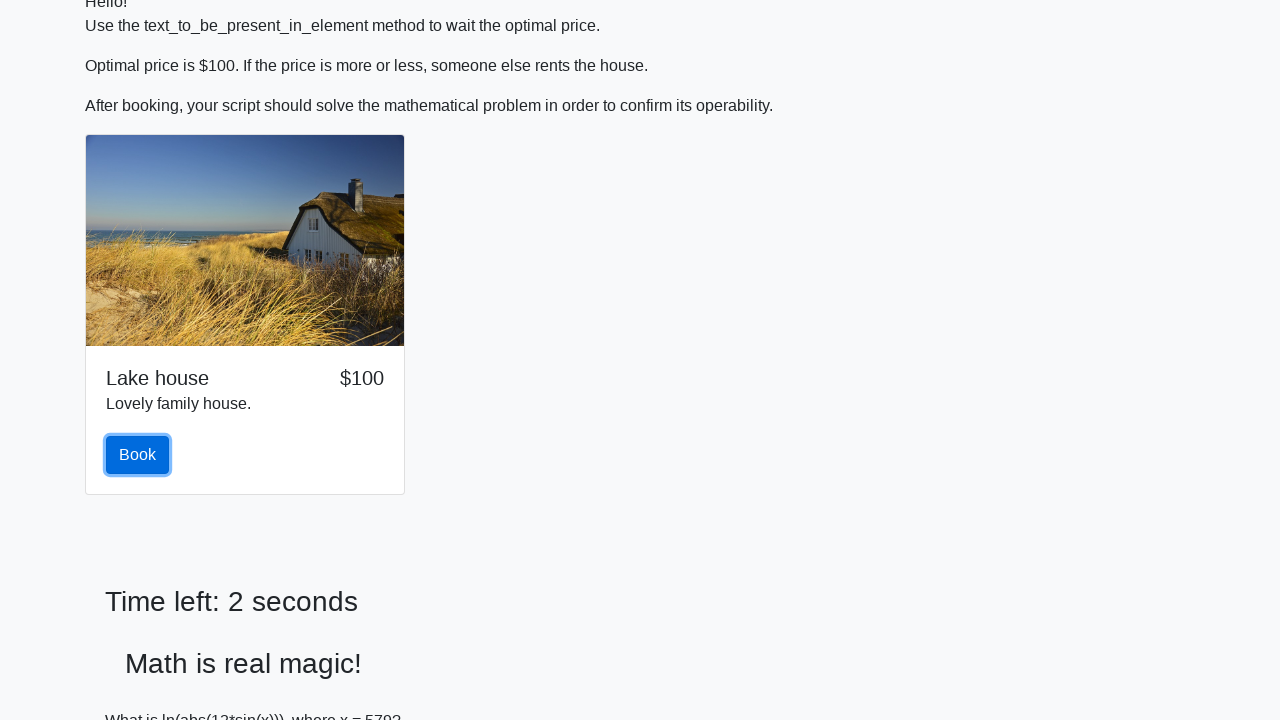

Retrieved x value from page: 579
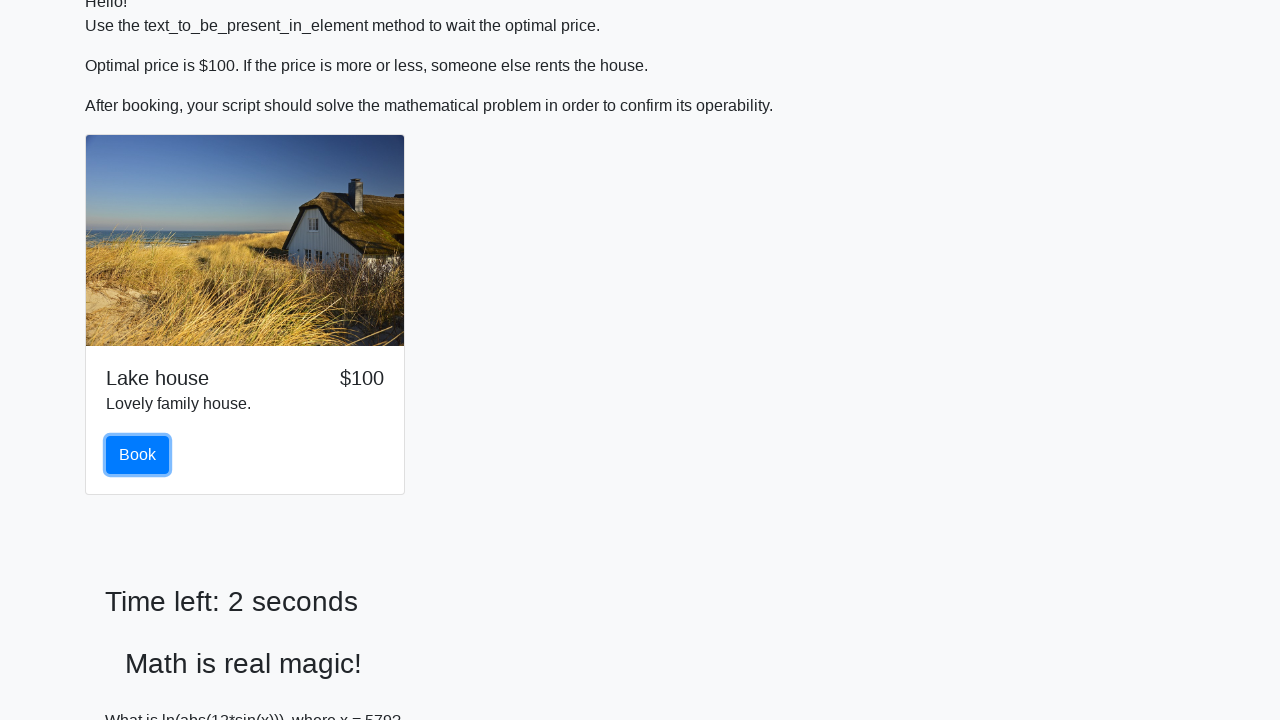

Calculated formula result: log(abs(12 * sin(579))) = 2.2762065464479257
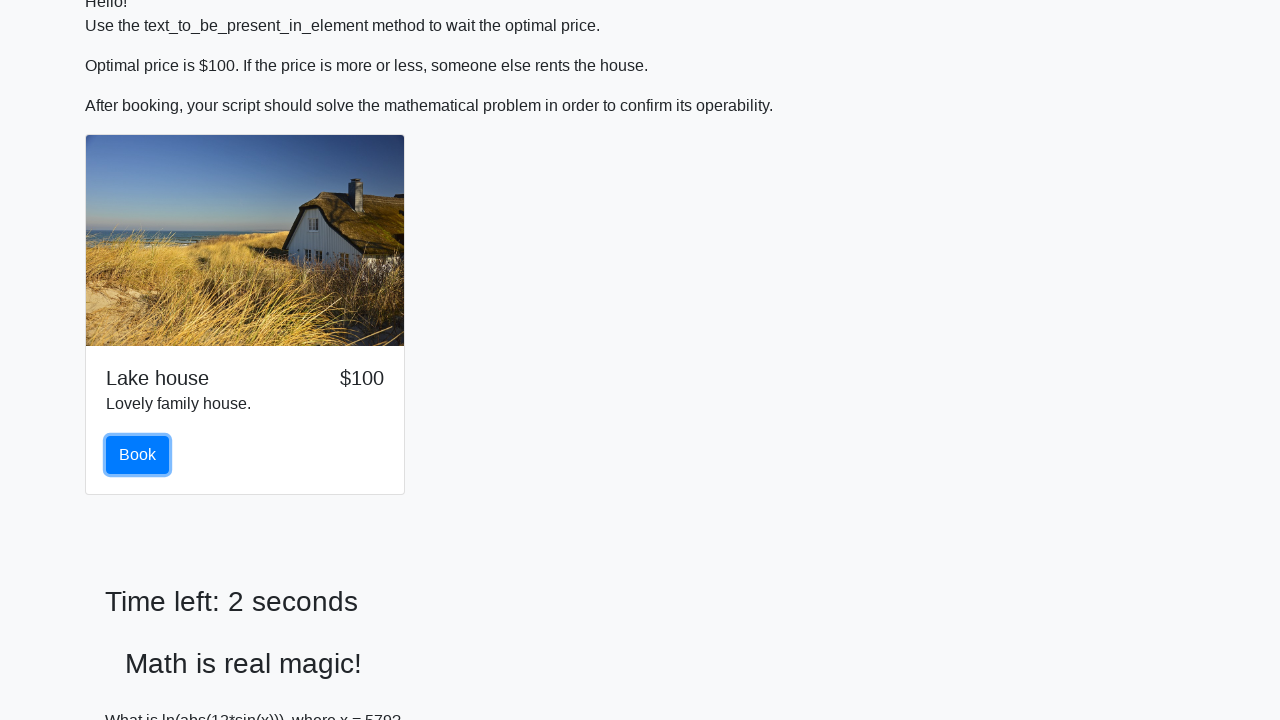

Filled answer field with calculated value: 2.2762065464479257 on #answer
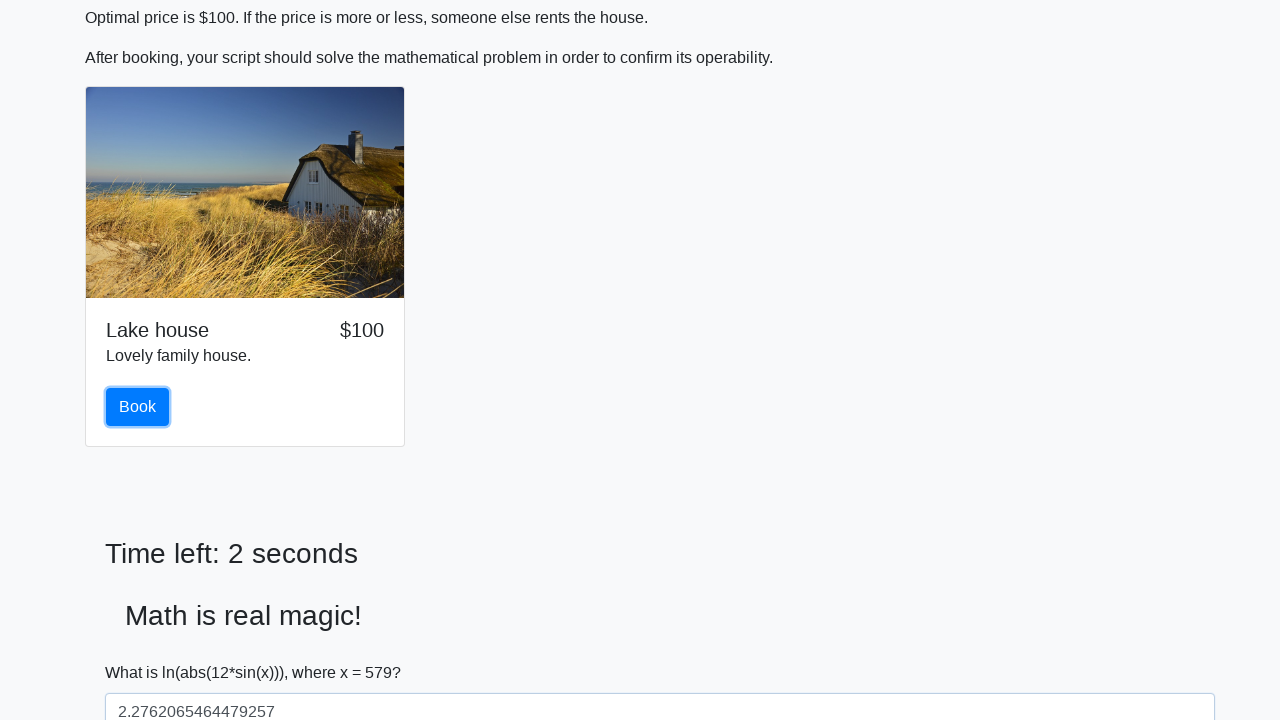

Clicked solve button to submit answer at (143, 651) on #solve
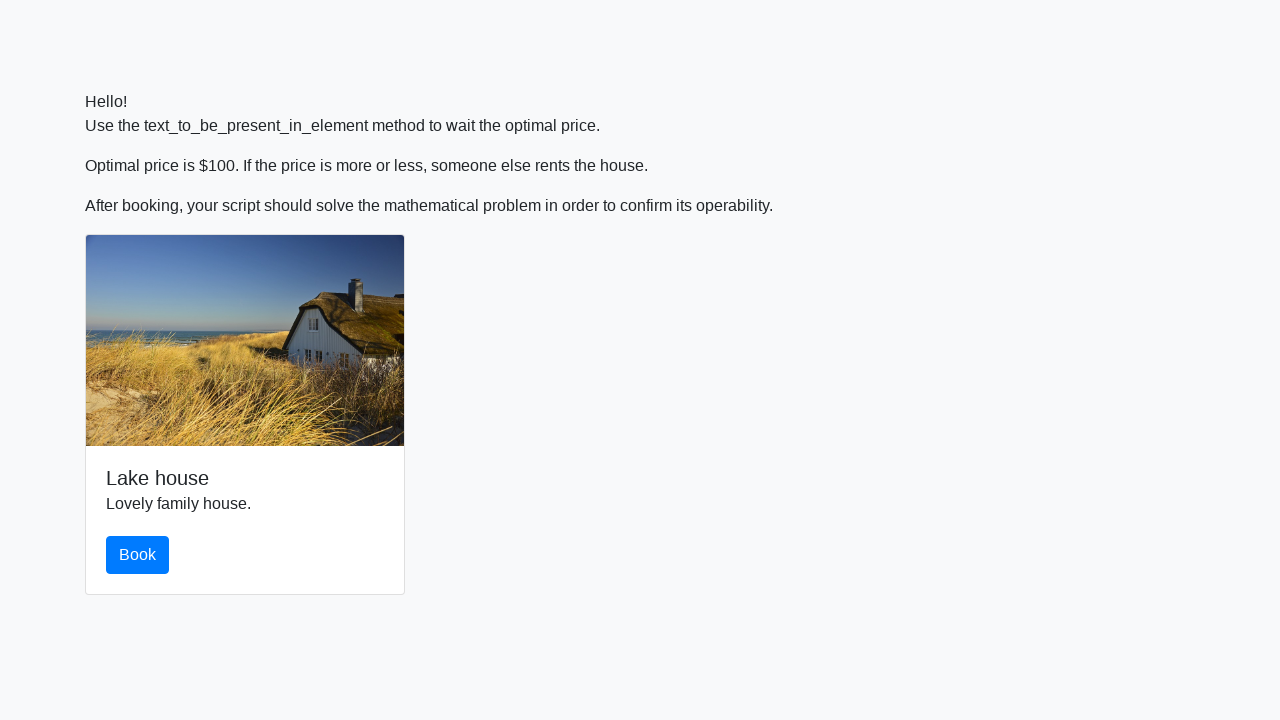

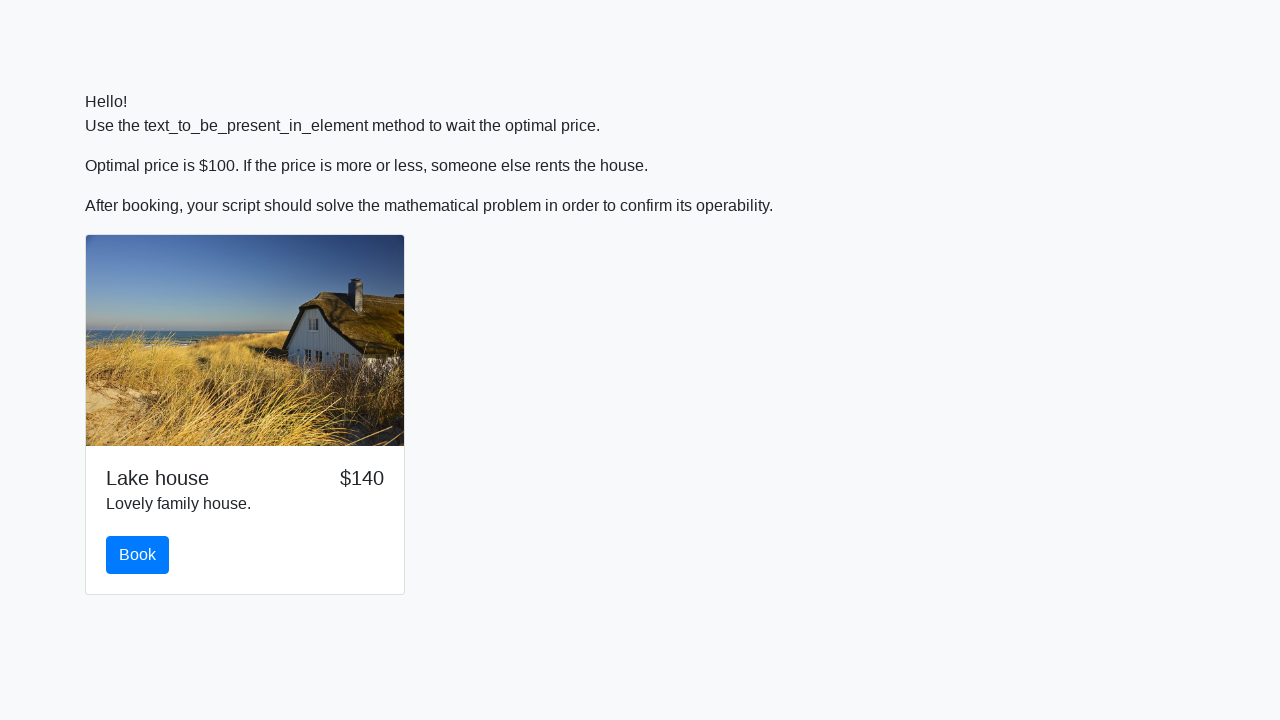